Tests interaction with a jQuery UI dialog by navigating to the demo page, switching to the iframe containing the dialog, and clicking the close button to dismiss it.

Starting URL: http://jqueryui.com/dialog/

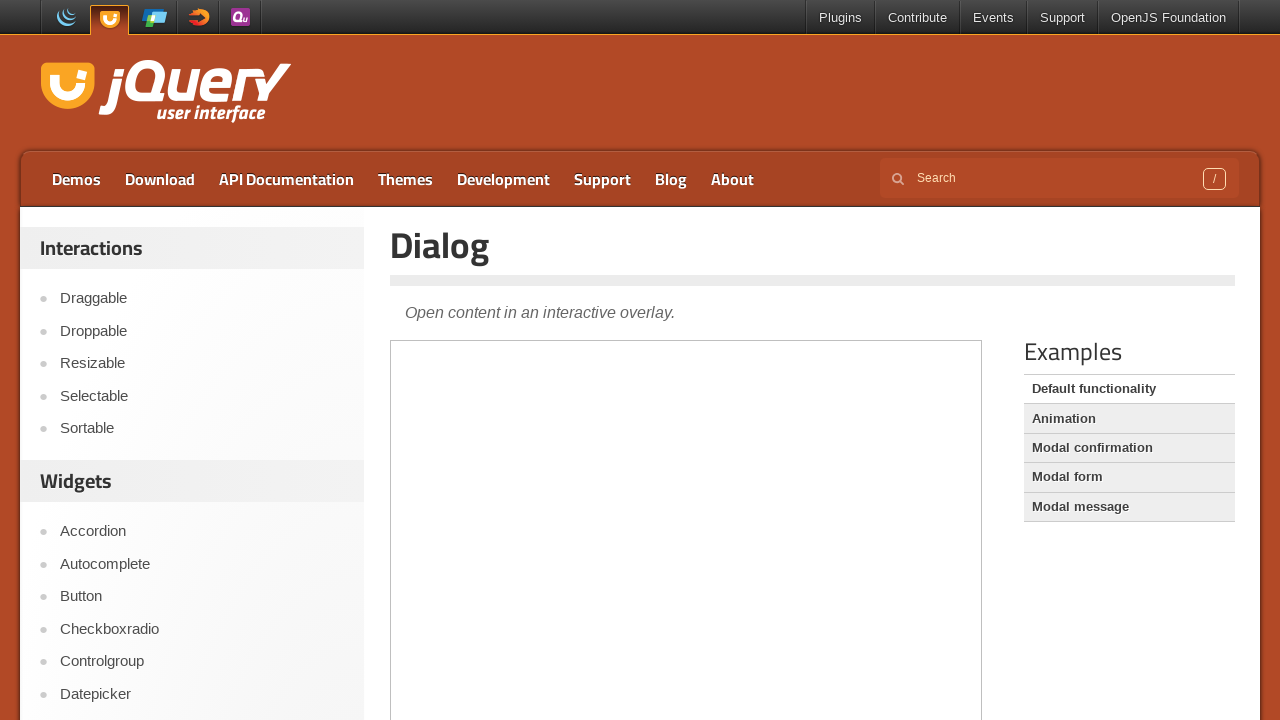

Navigated to jQuery UI dialog demo page
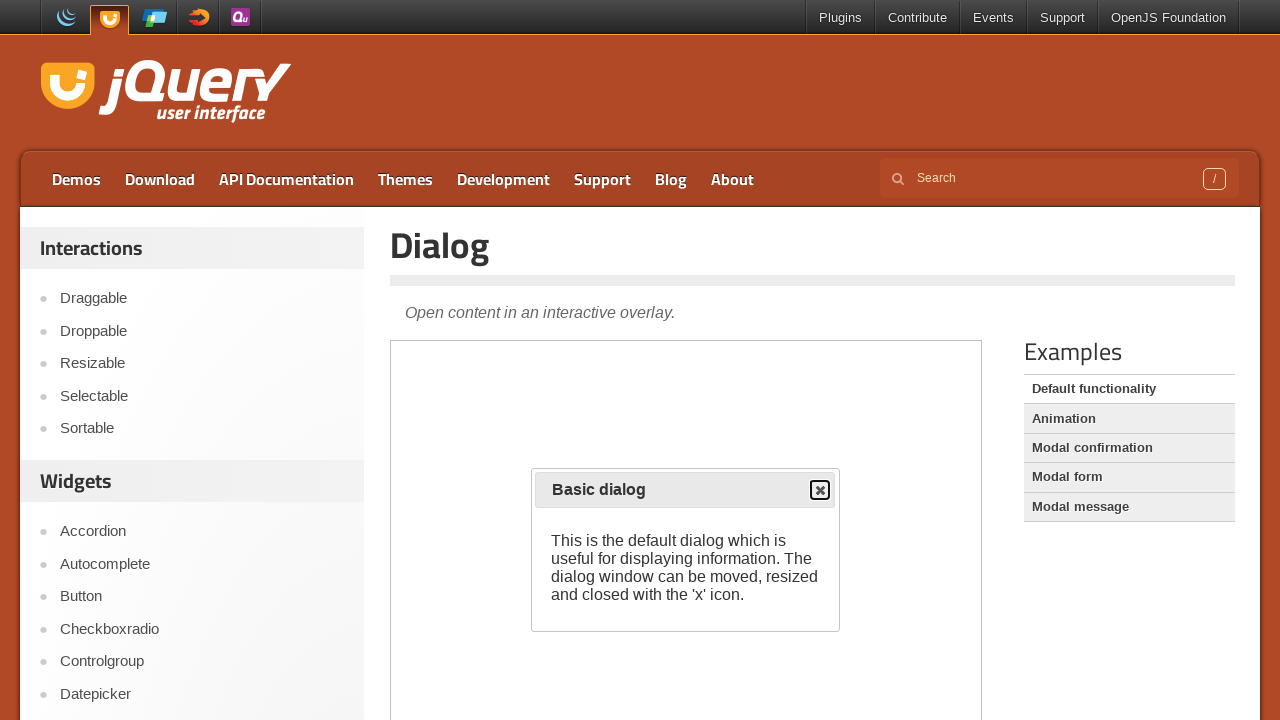

Waited for iframe to be present on the page
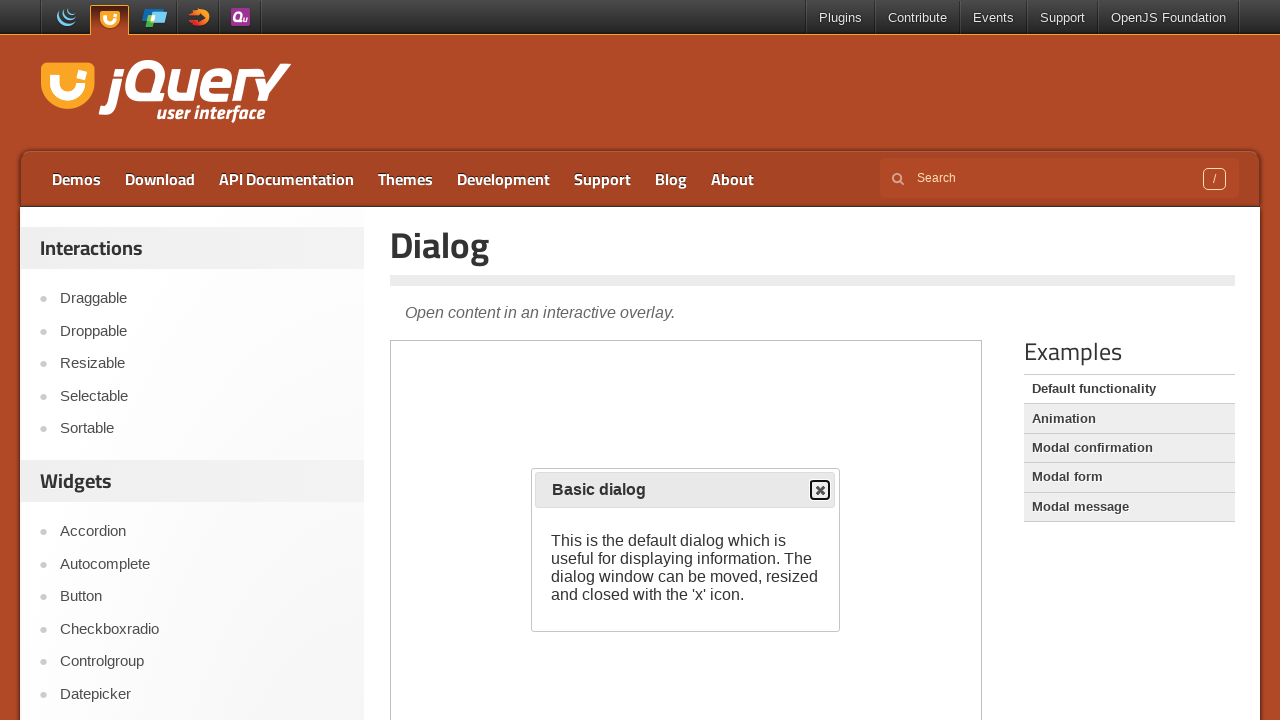

Located the first iframe containing the dialog
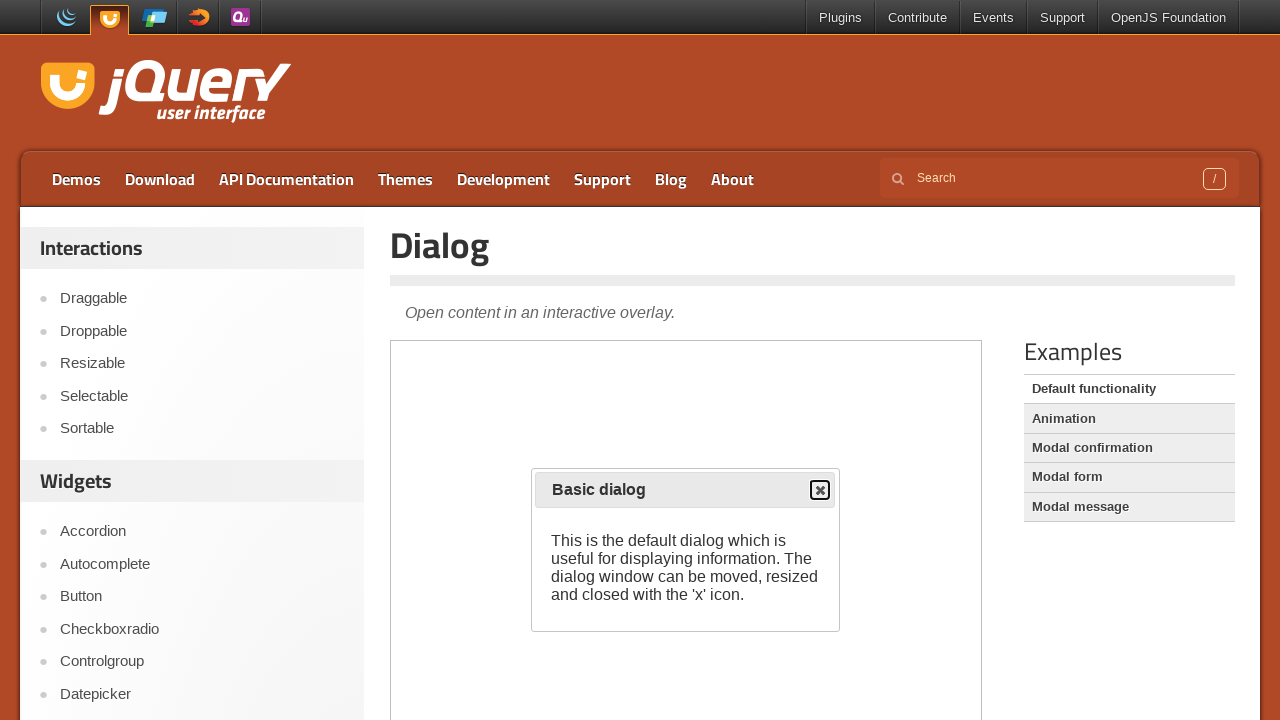

Clicked the close button on the jQuery UI dialog at (820, 490) on iframe >> nth=0 >> internal:control=enter-frame >> button[title='Close']
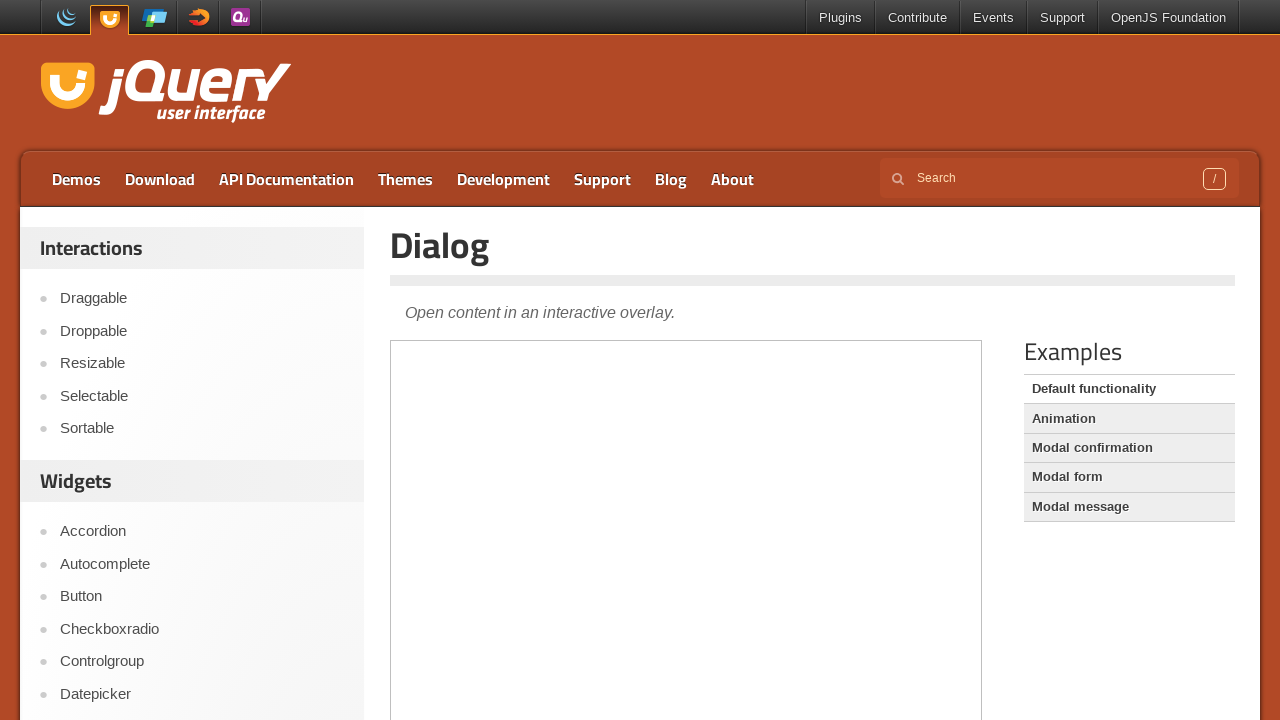

Waited 500ms to verify dialog was dismissed
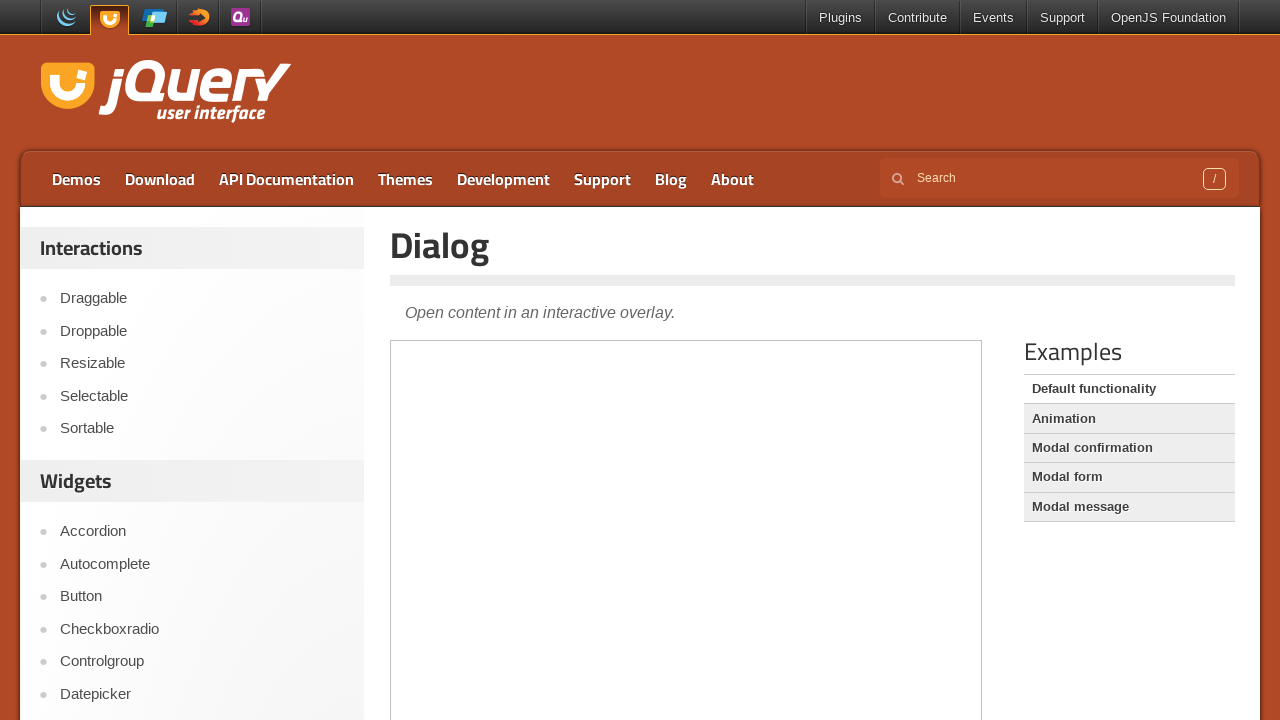

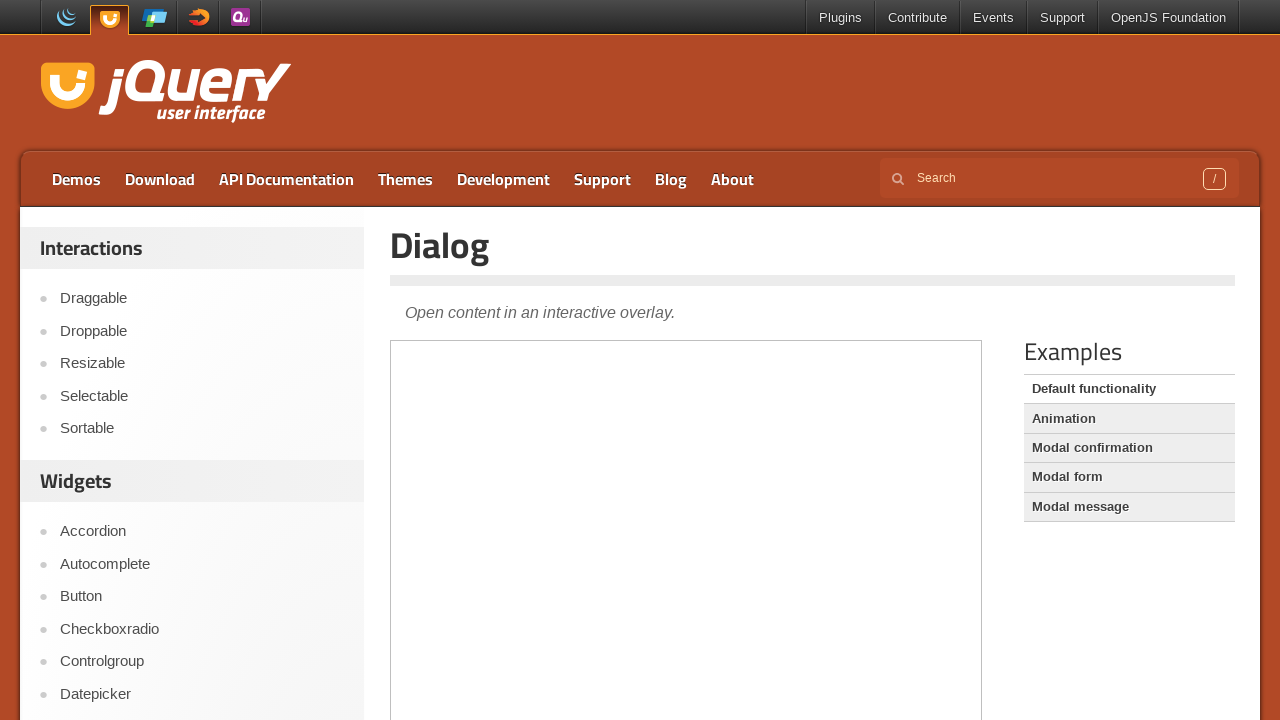